Navigates to OrangeHRM page and retrieves the header logo image URL attribute

Starting URL: http://alchemy.hguy.co/orangehrm

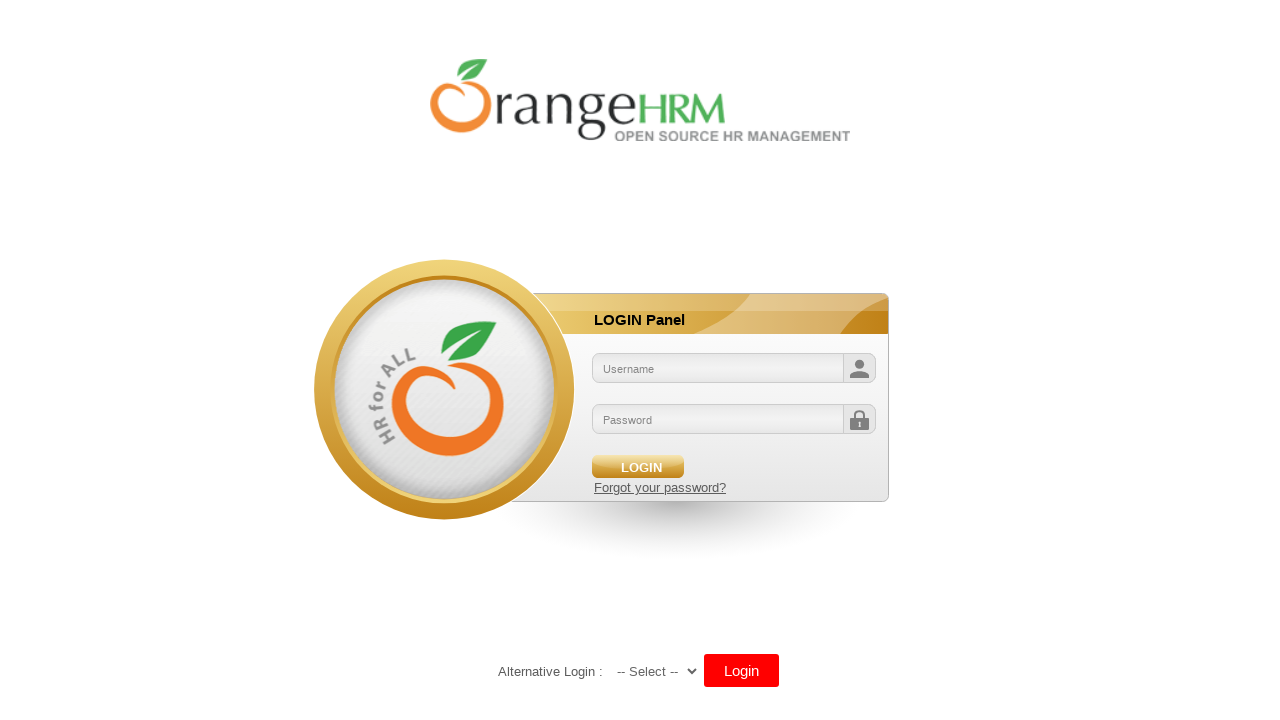

Located header logo image element
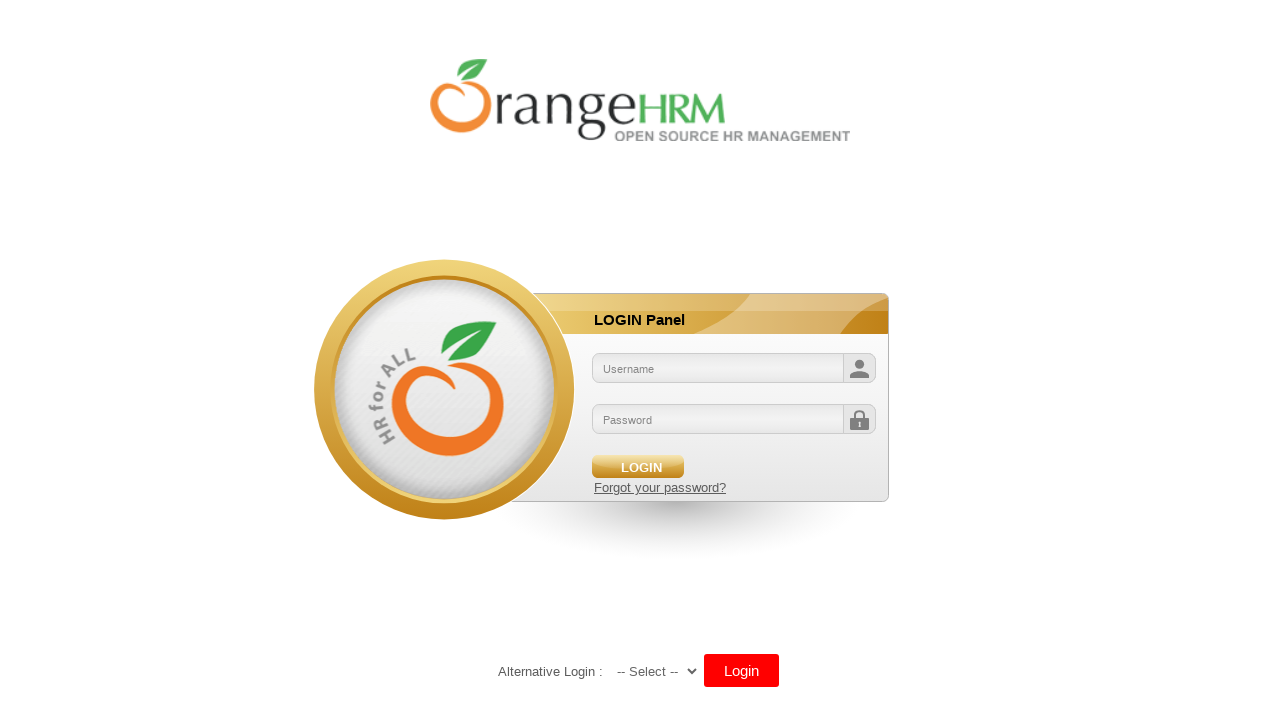

Retrieved src attribute from header logo image
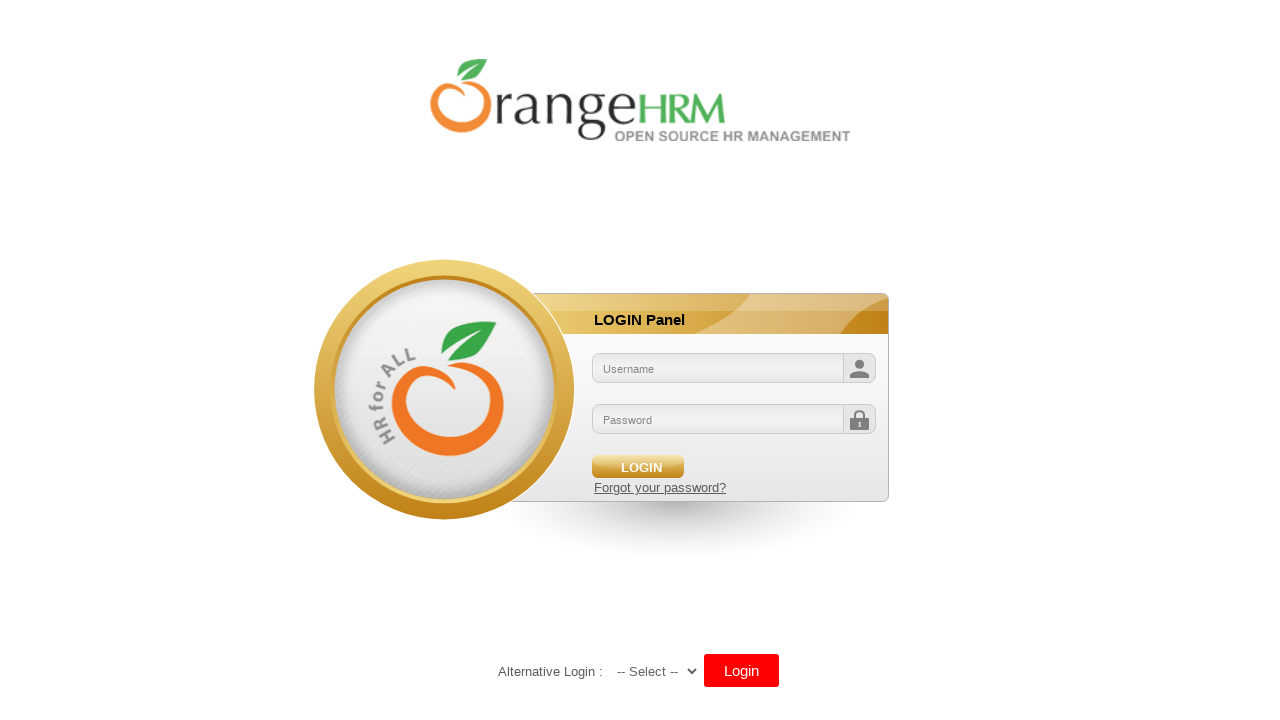

Header image URL is: /orangehrm/symfony/web/webres_5d69118beeec64.10301452/themes/default/images/login/logo.png
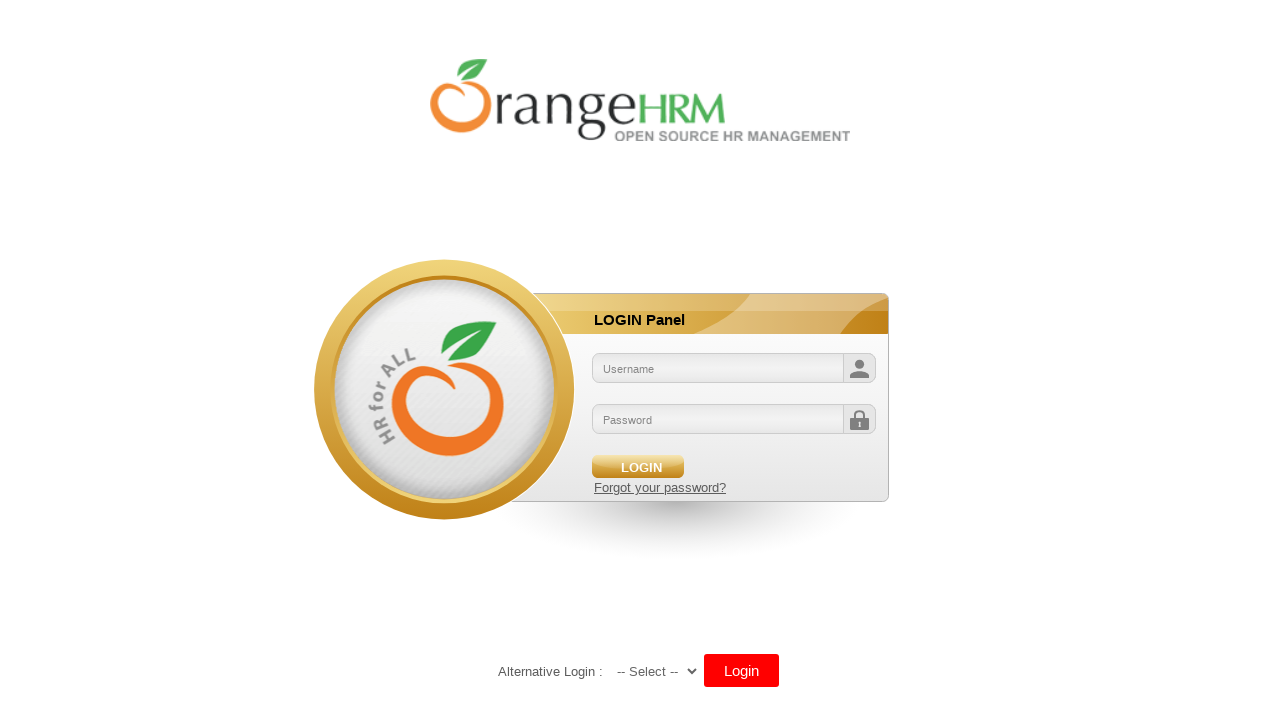

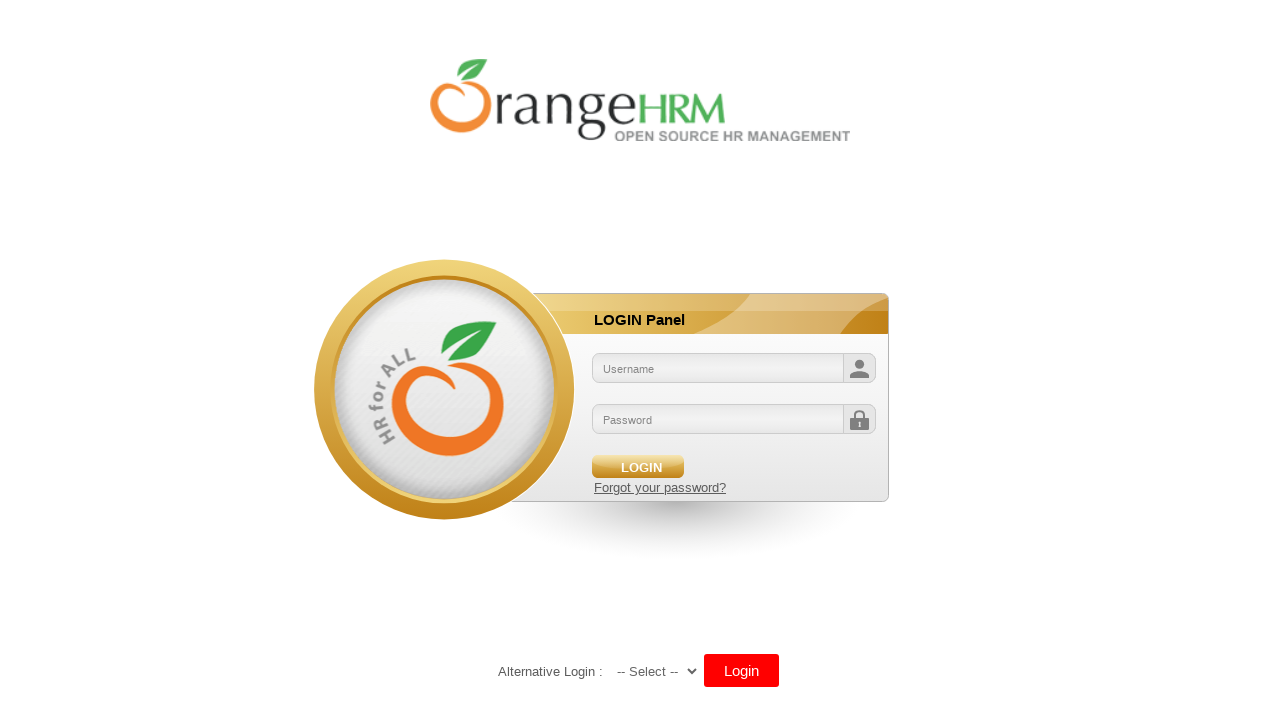